Visits DuckDuckGo search engine, verifies the page title contains "DuckDuckGo", types "selenium" in the search box, and submits the search to view results.

Starting URL: https://duckduckgo.com/

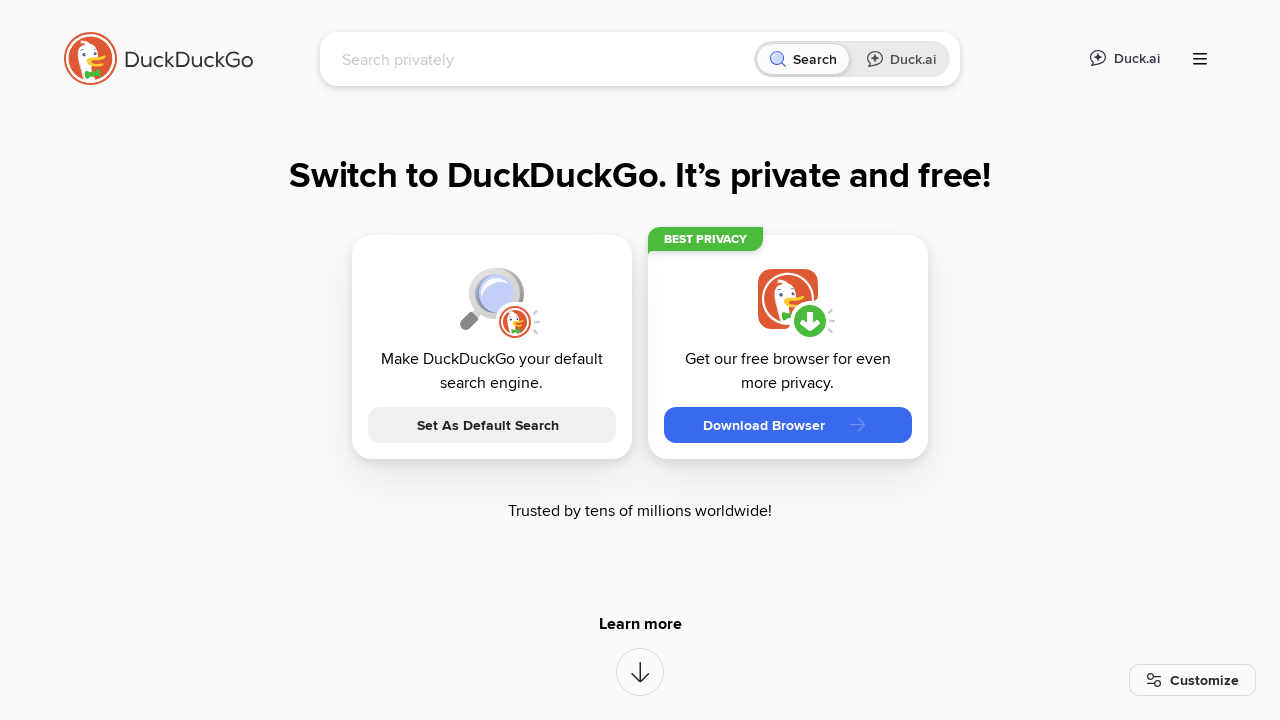

Search input field is present on DuckDuckGo page
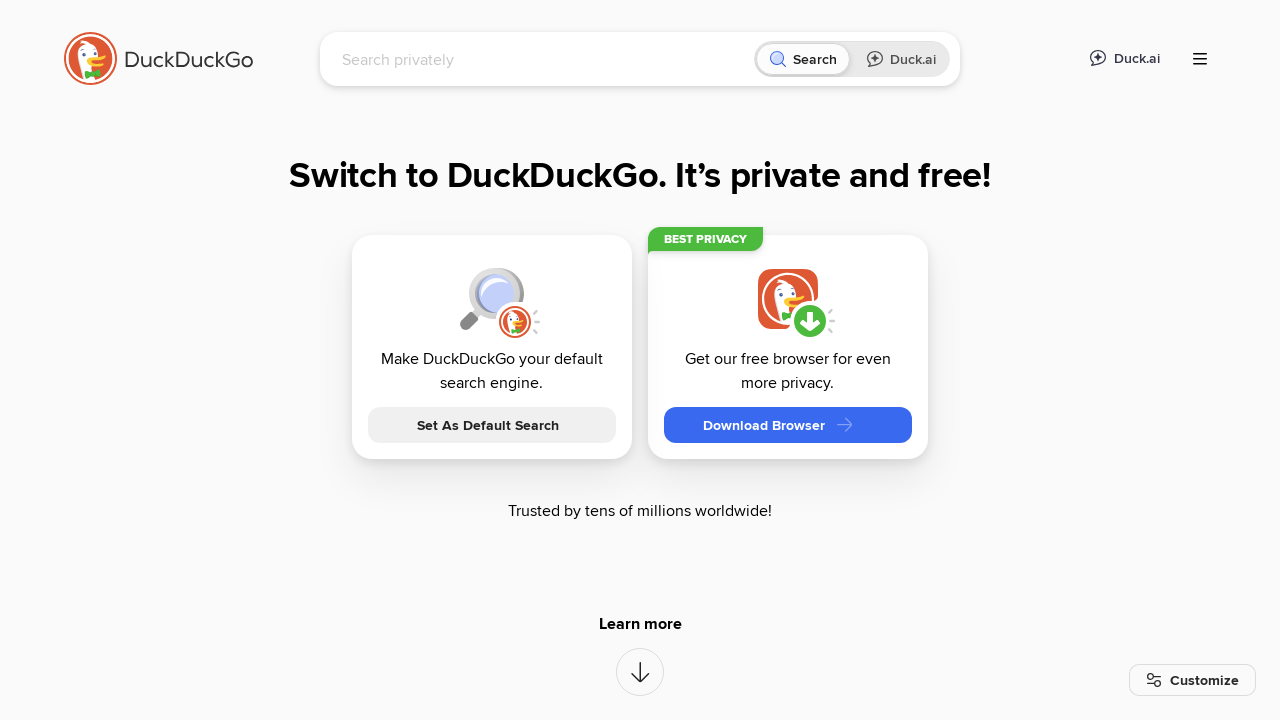

Page title verified to contain 'DuckDuckGo'
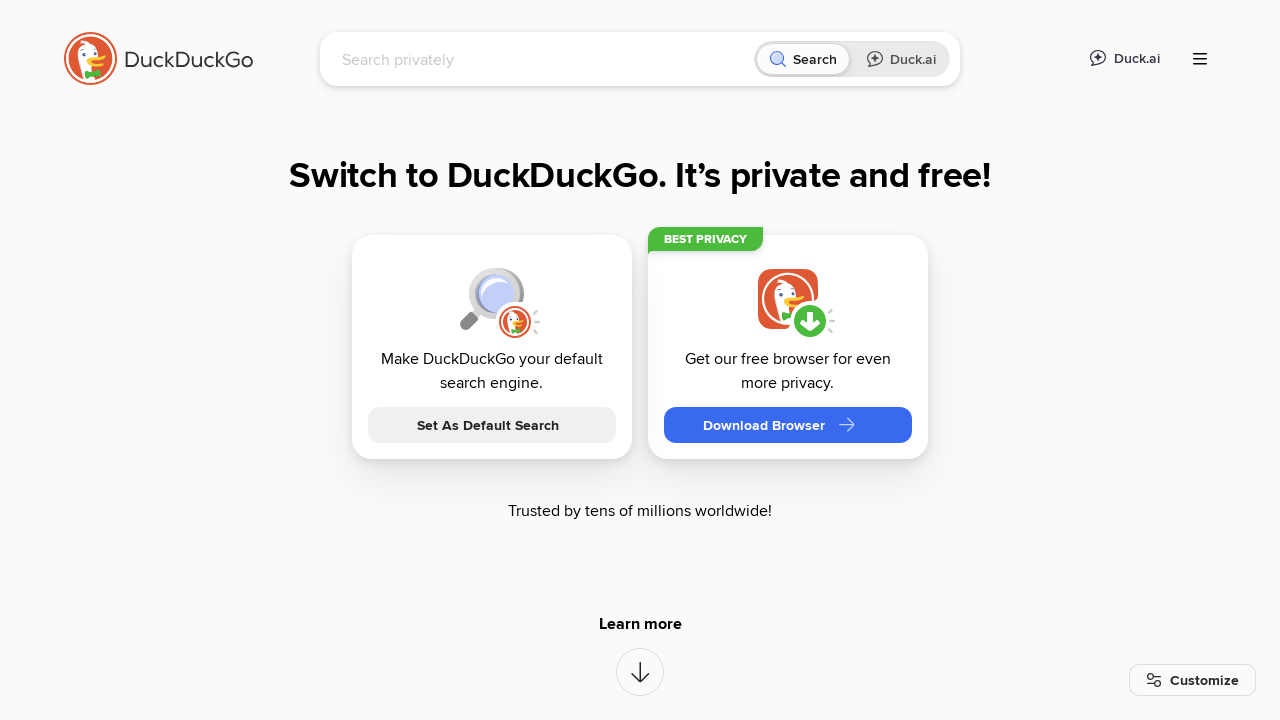

Typed 'selenium' in the search box on input[name='q']
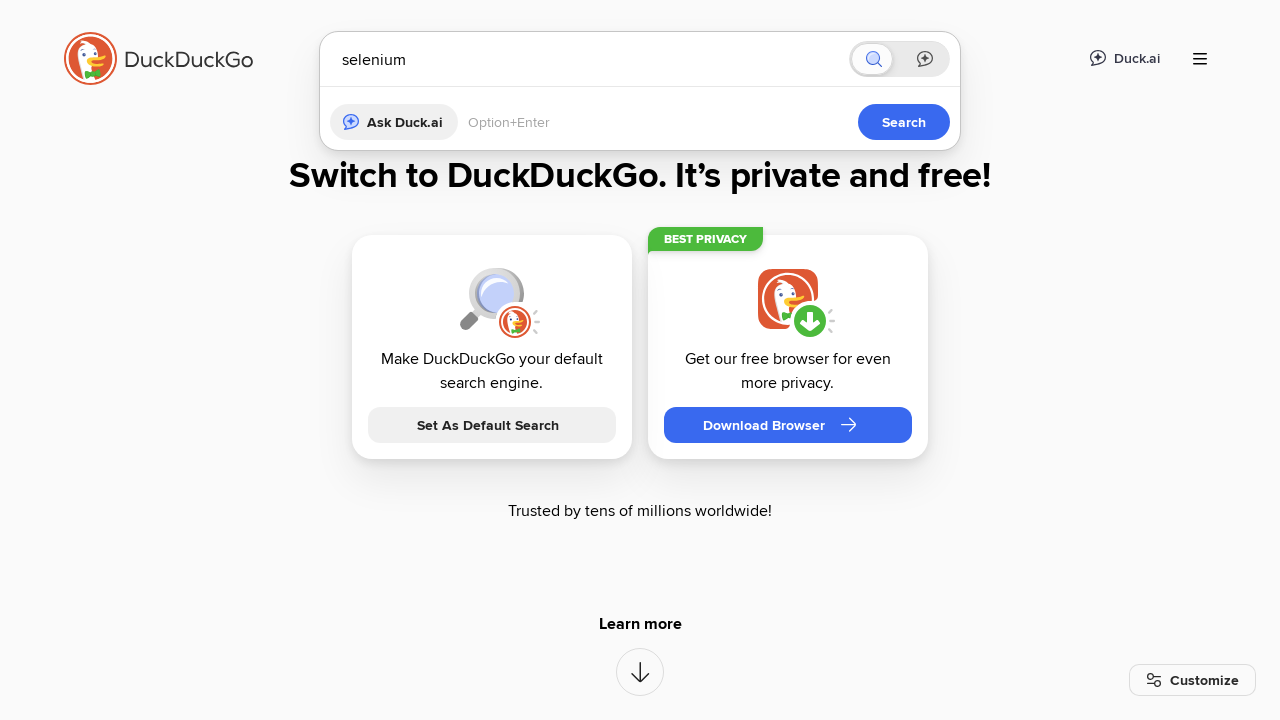

Pressed Enter to submit the search query on input[name='q']
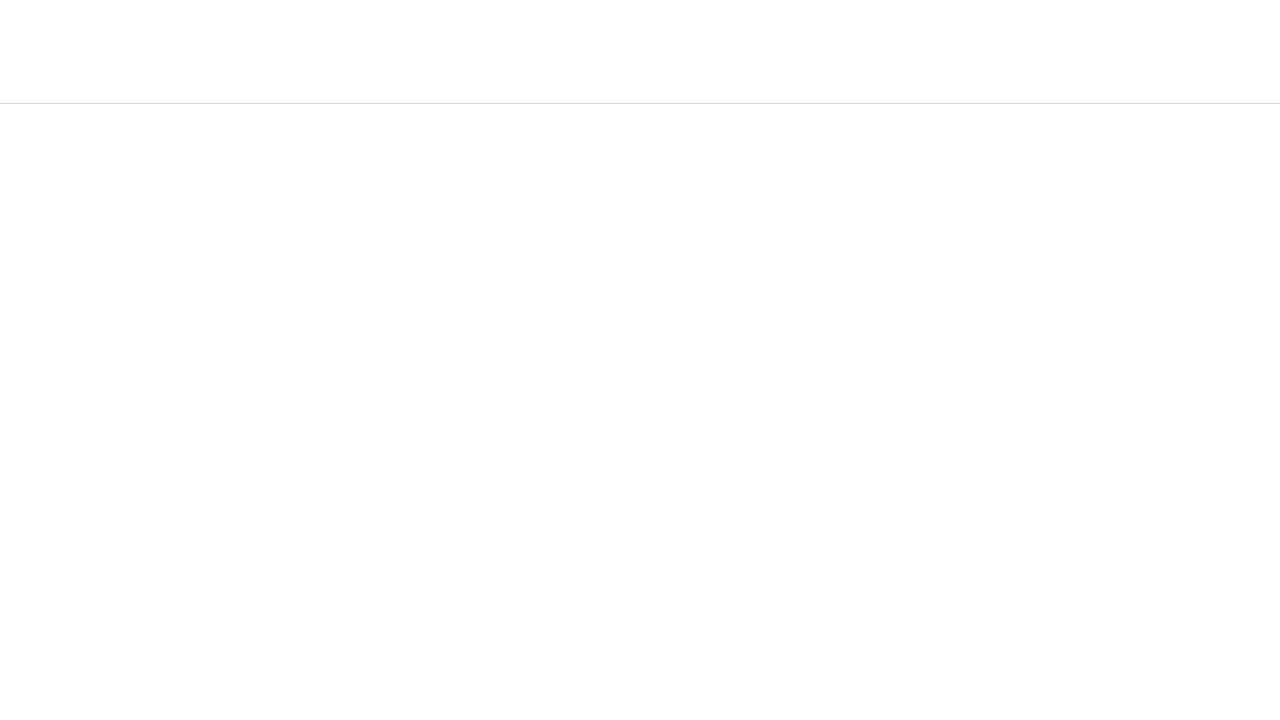

Search results loaded with 'selenium' query
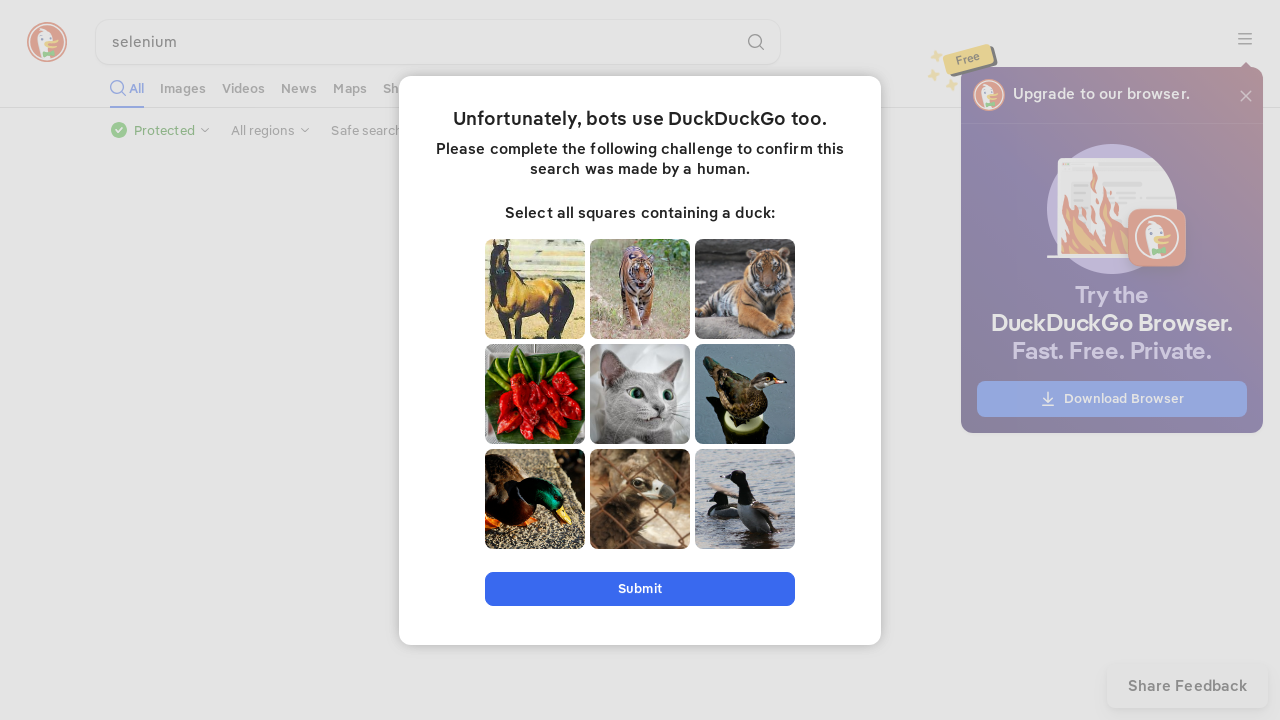

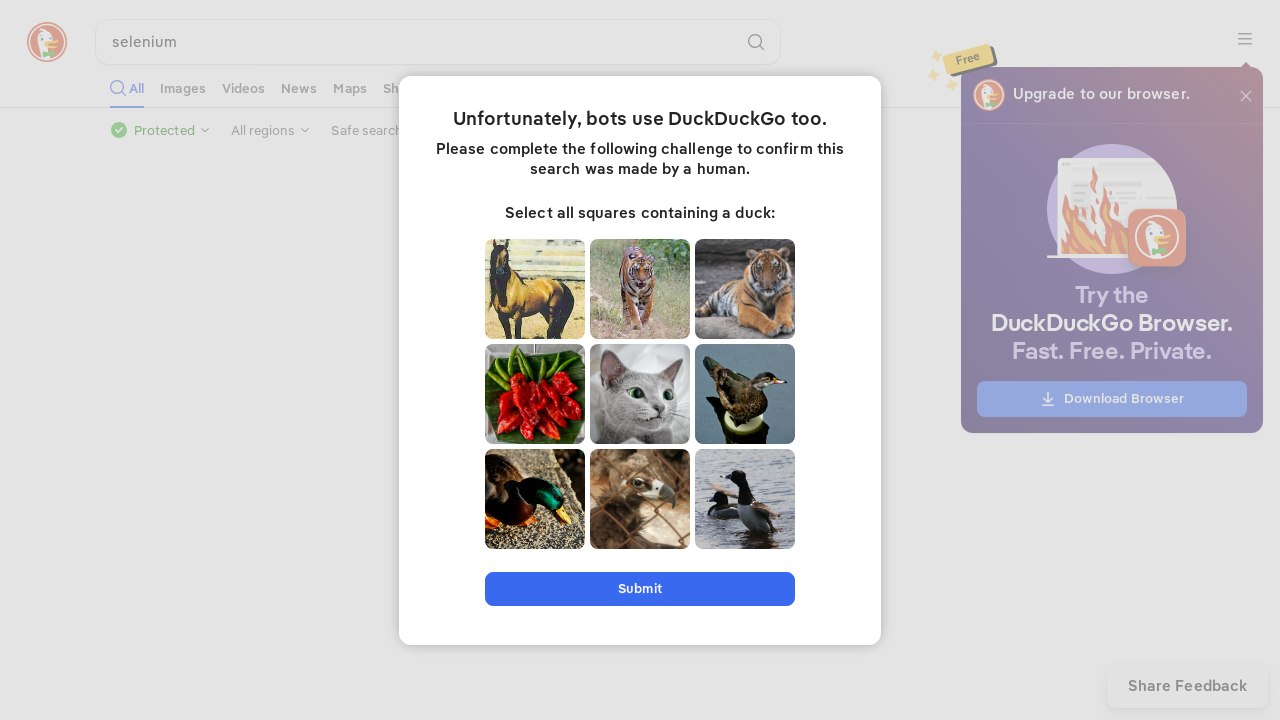